Navigates to jQuery API documentation page and performs a double-click action on an element within an iframe

Starting URL: https://api.jquery.com/dblclick/

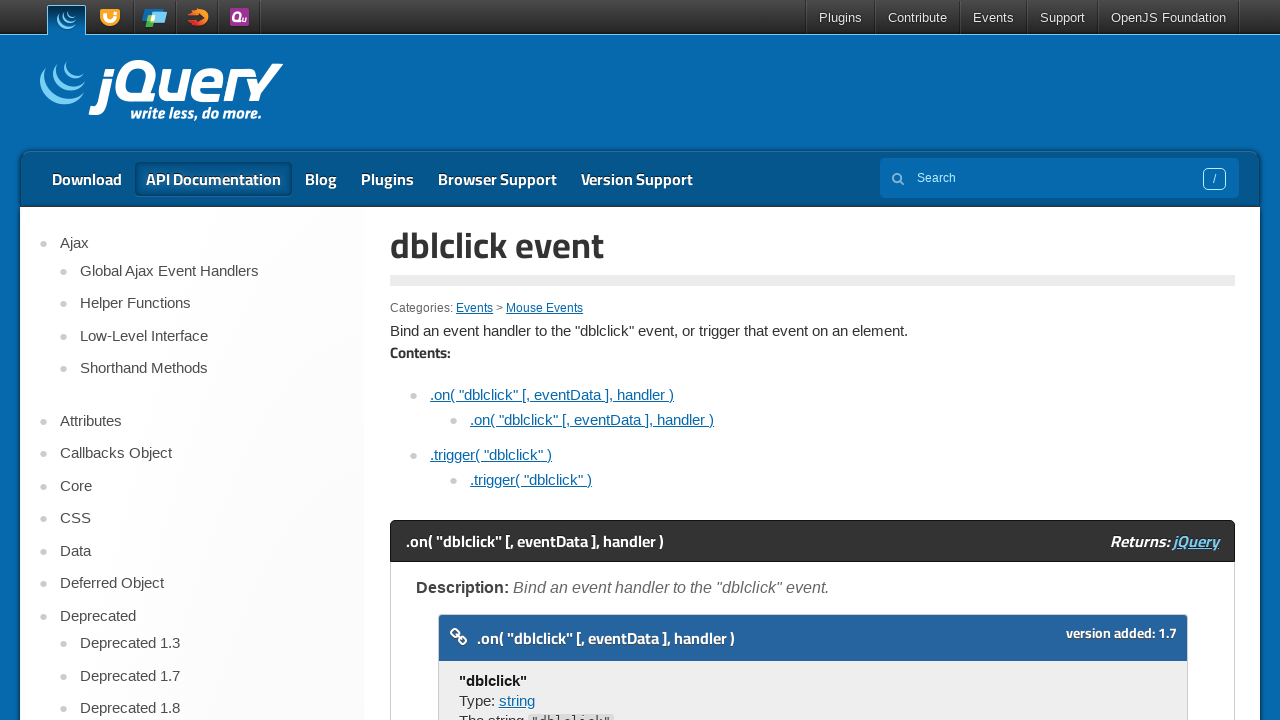

Navigated to jQuery API dblclick documentation page
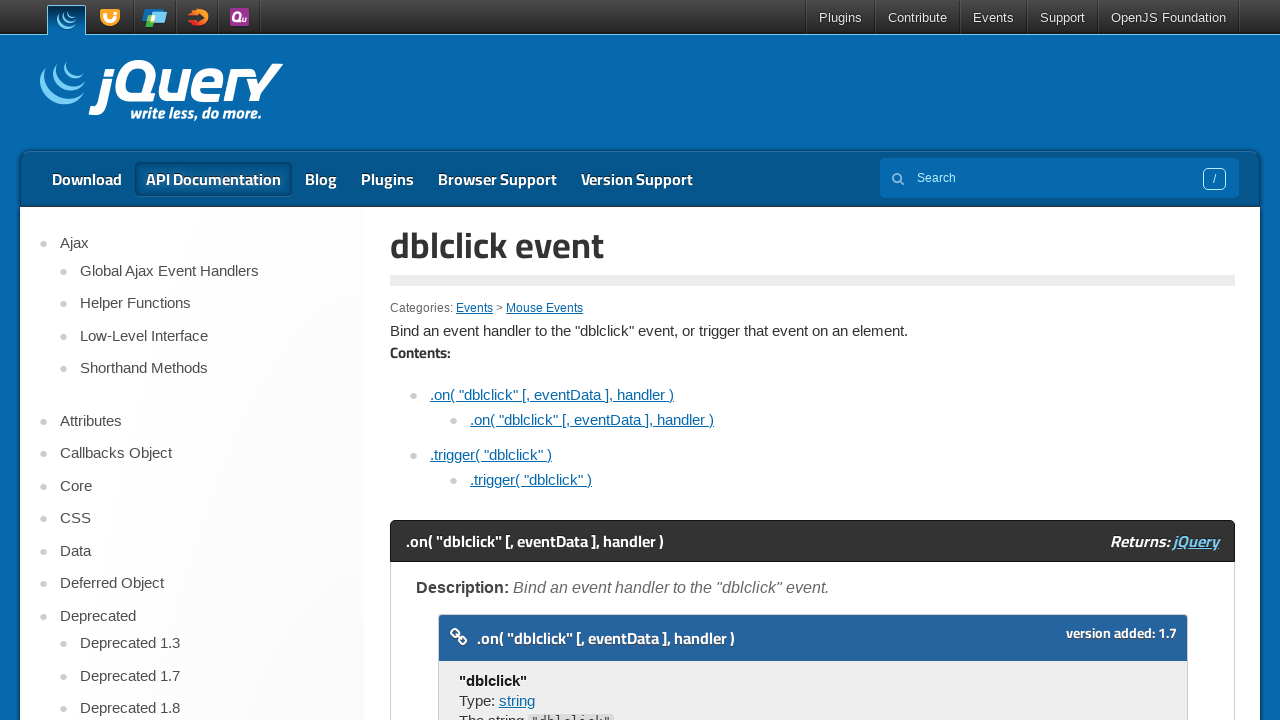

Located the first iframe on the page
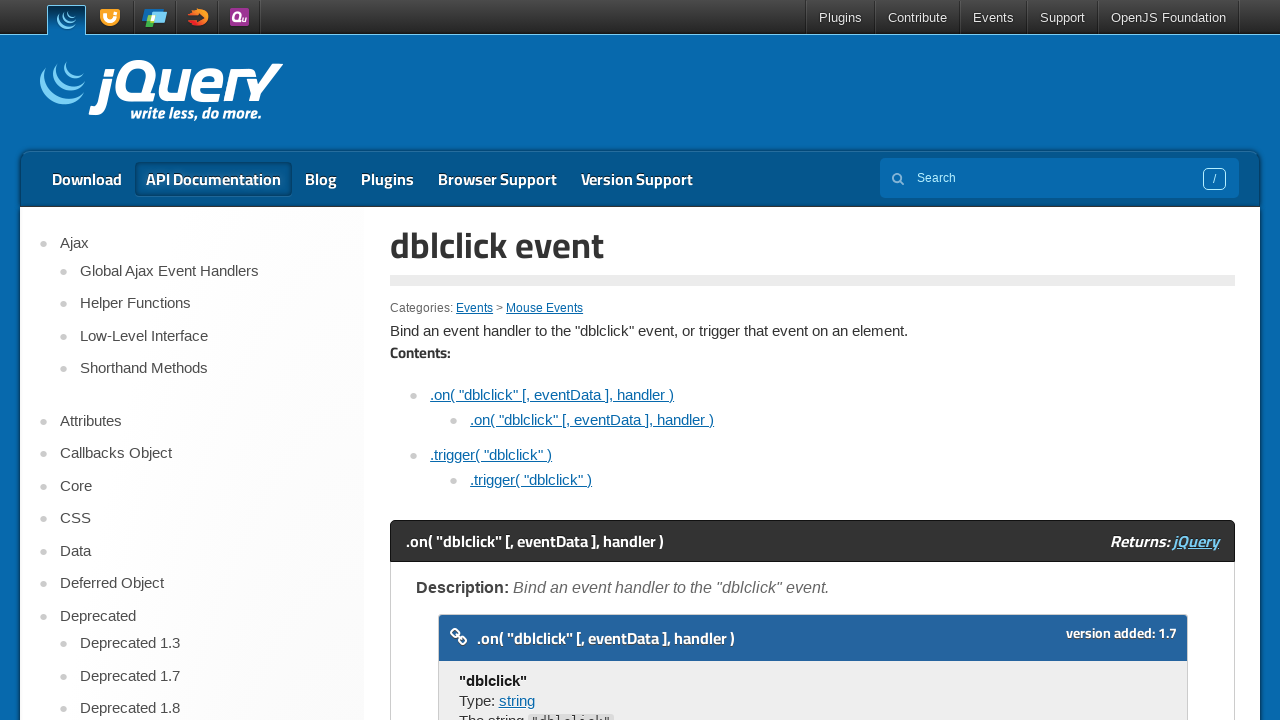

Retrieved the iframe owner page object
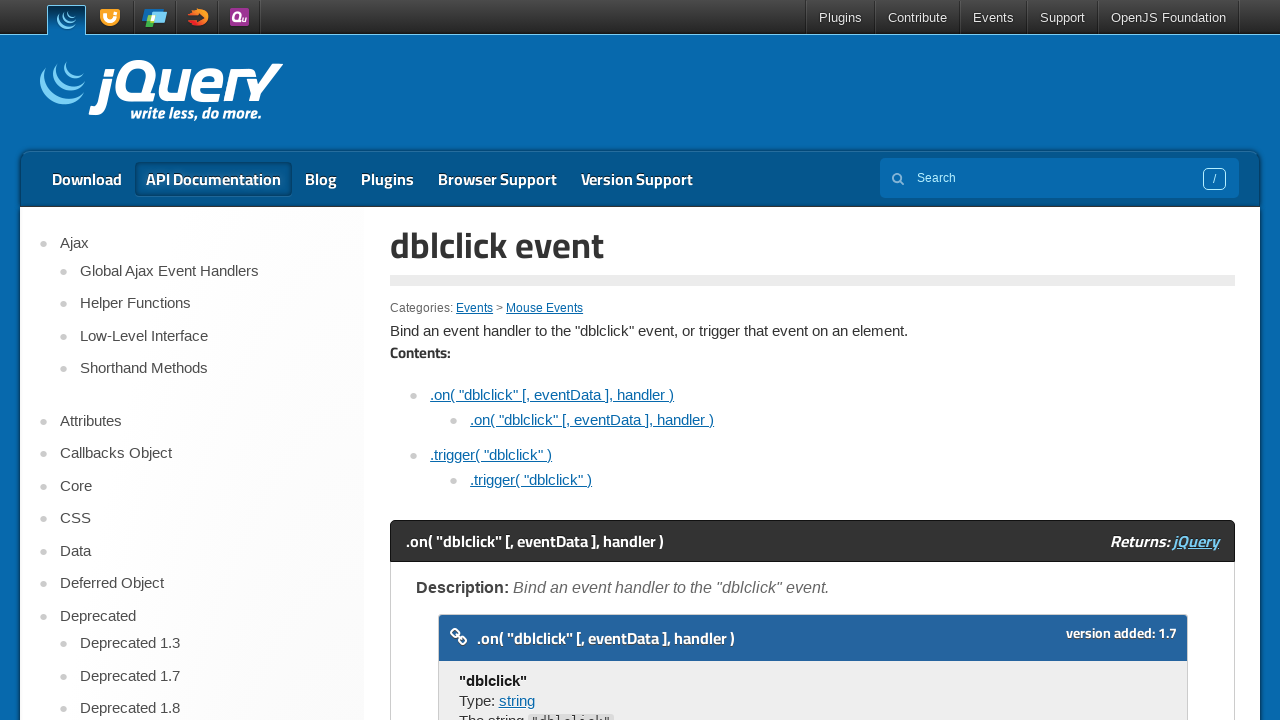

Double-clicked the first div element within the iframe at (478, 360) on iframe >> nth=0 >> internal:control=enter-frame >> div >> nth=0
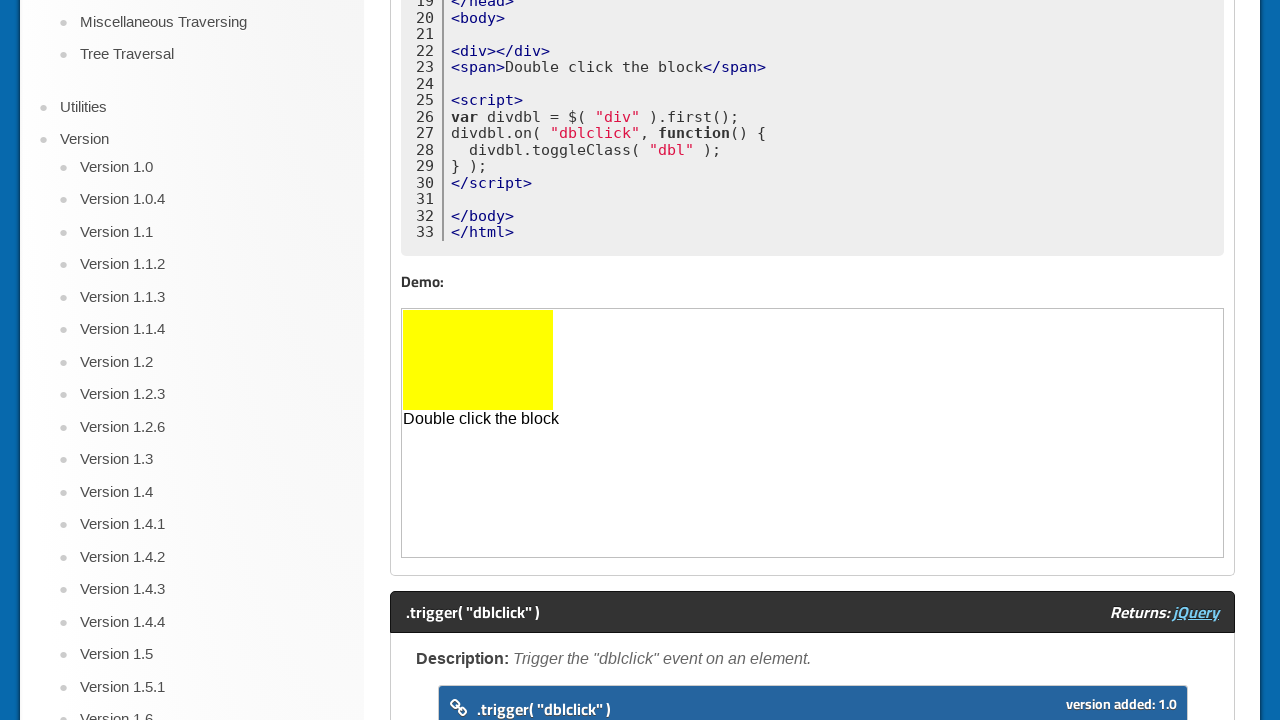

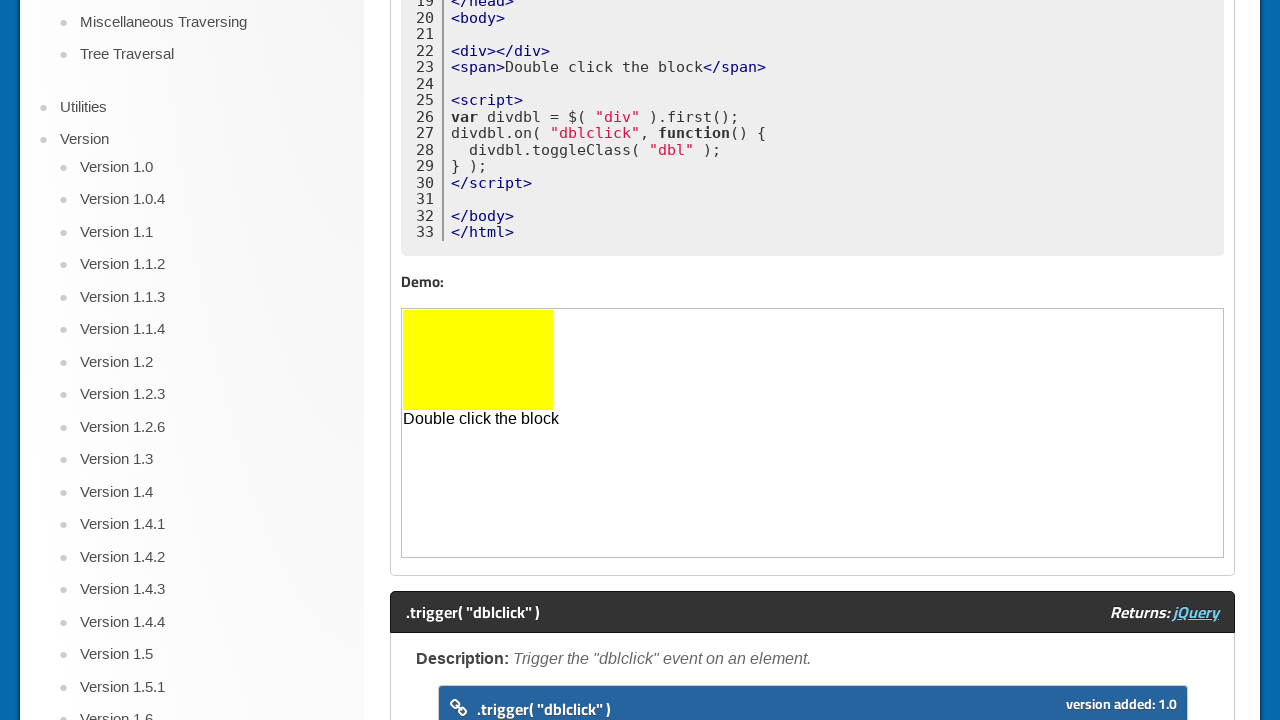